Tests table sorting functionality by clicking on the "Veg/fruit name" column header and verifying that the vegetable names are displayed in sorted alphabetical order.

Starting URL: https://rahulshettyacademy.com/seleniumPractise/#/offers

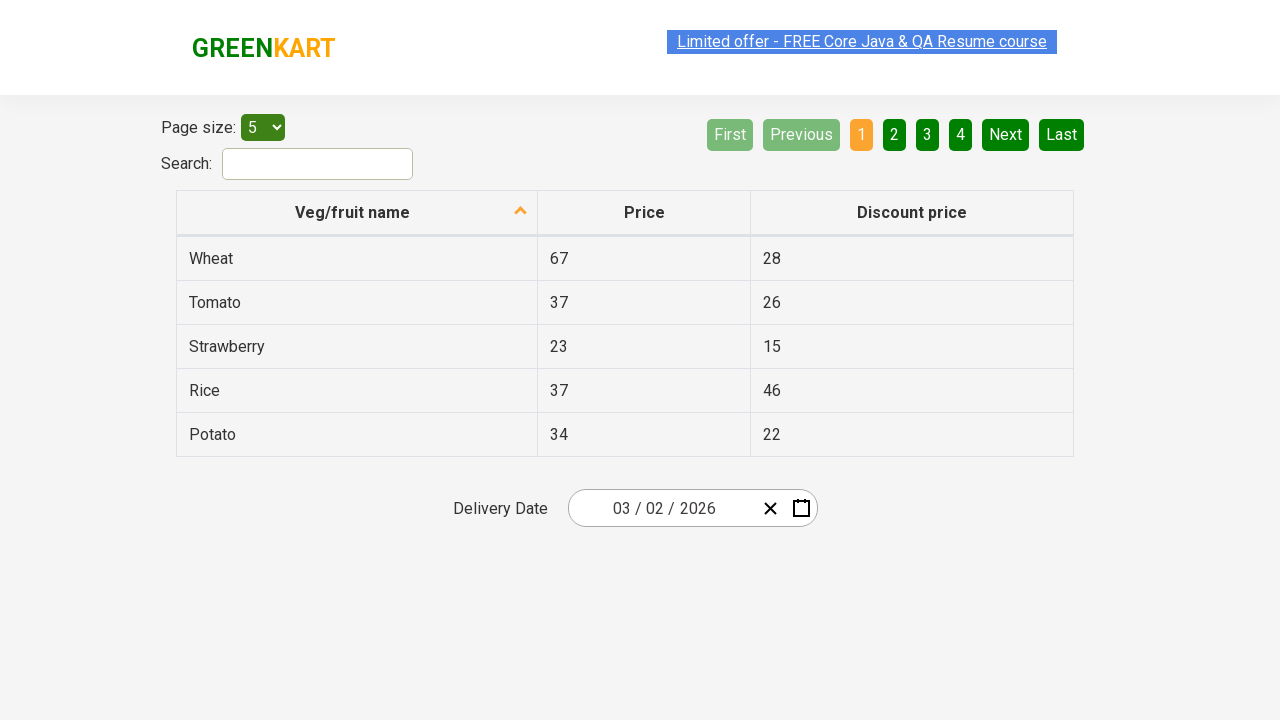

Waited for 'Veg/fruit name' column header to load
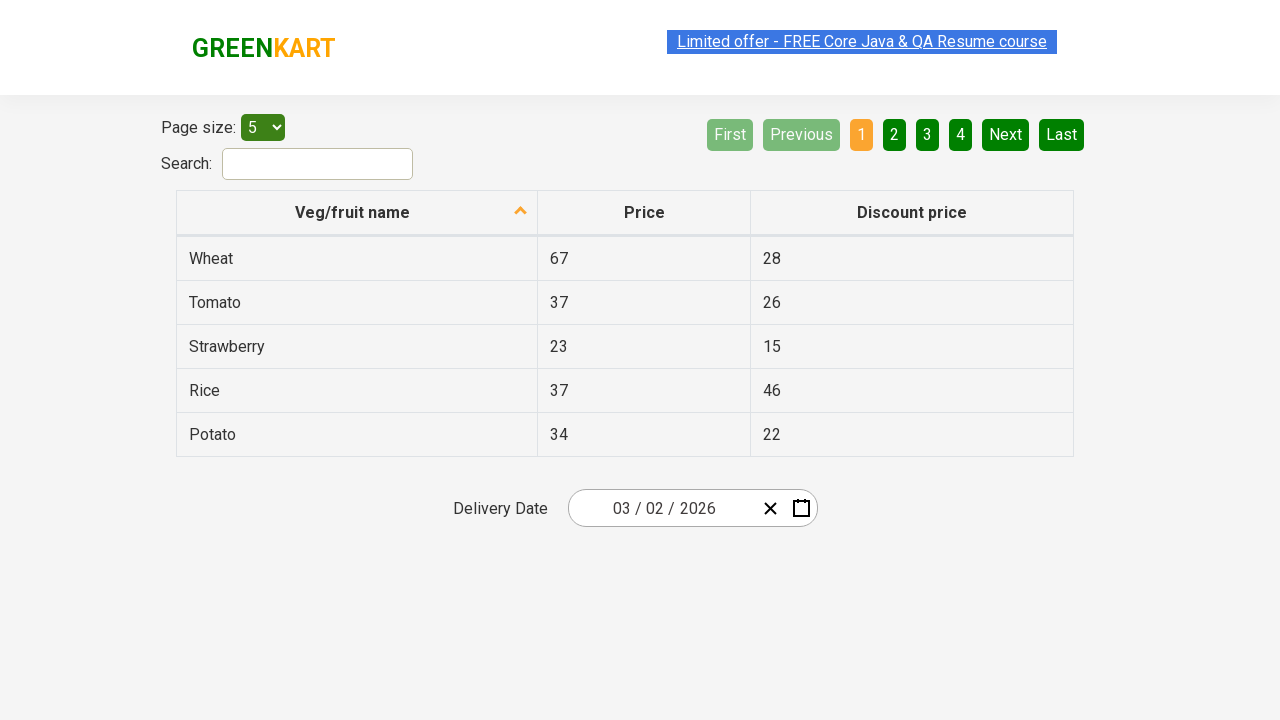

Clicked on 'Veg/fruit name' column header to sort at (353, 212) on xpath=//span[text()='Veg/fruit name']
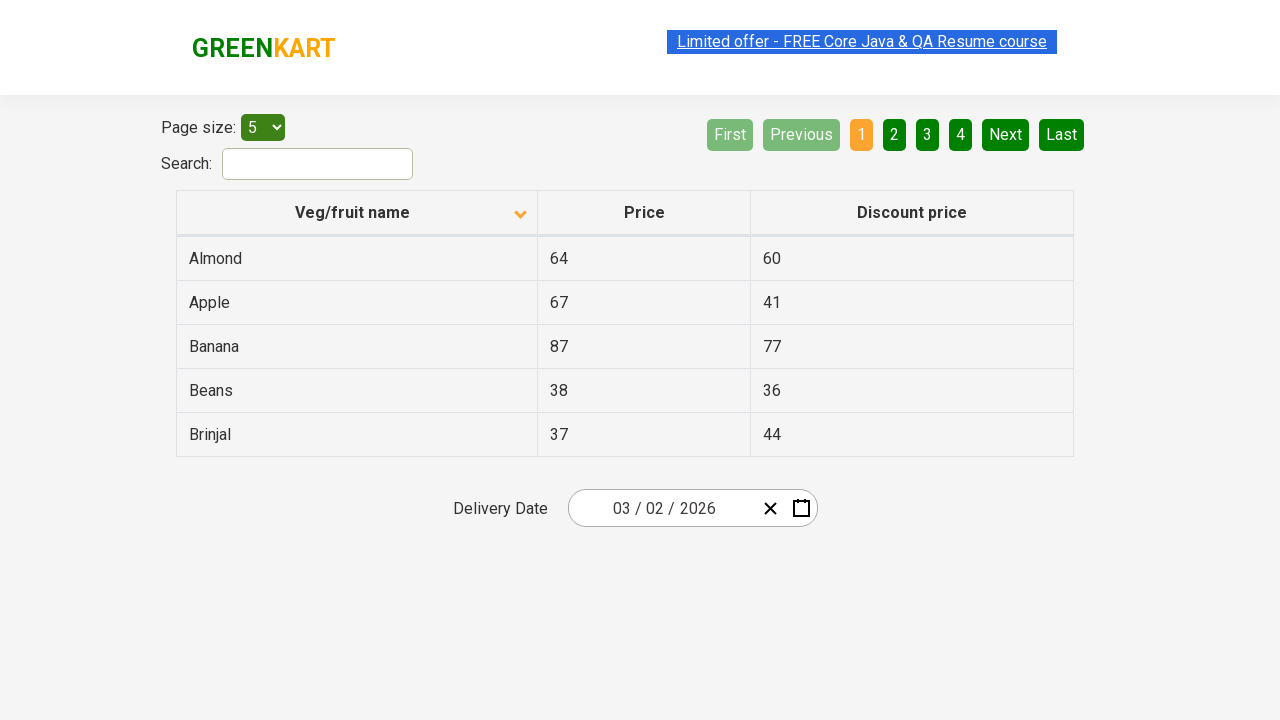

Waited for table data to load after sorting
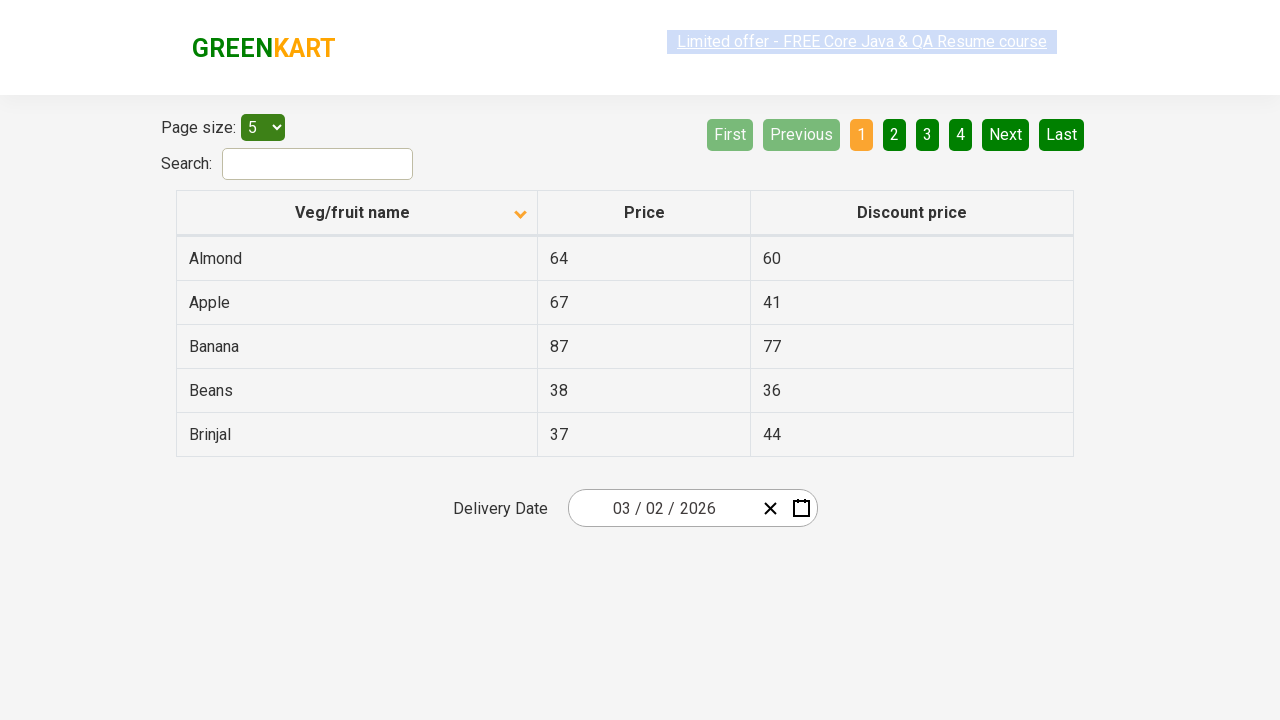

Collected all vegetable name elements from first column
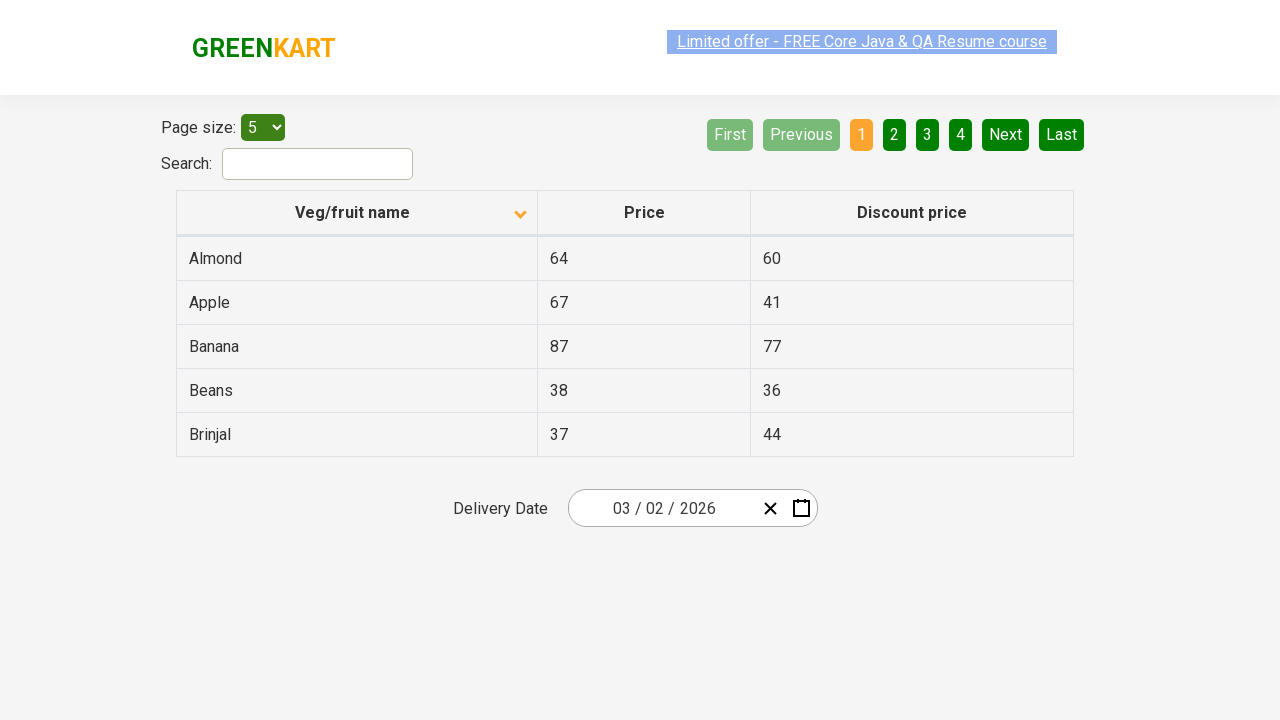

Extracted 5 vegetable names from table: ['Almond', 'Apple', 'Banana', 'Beans', 'Brinjal']
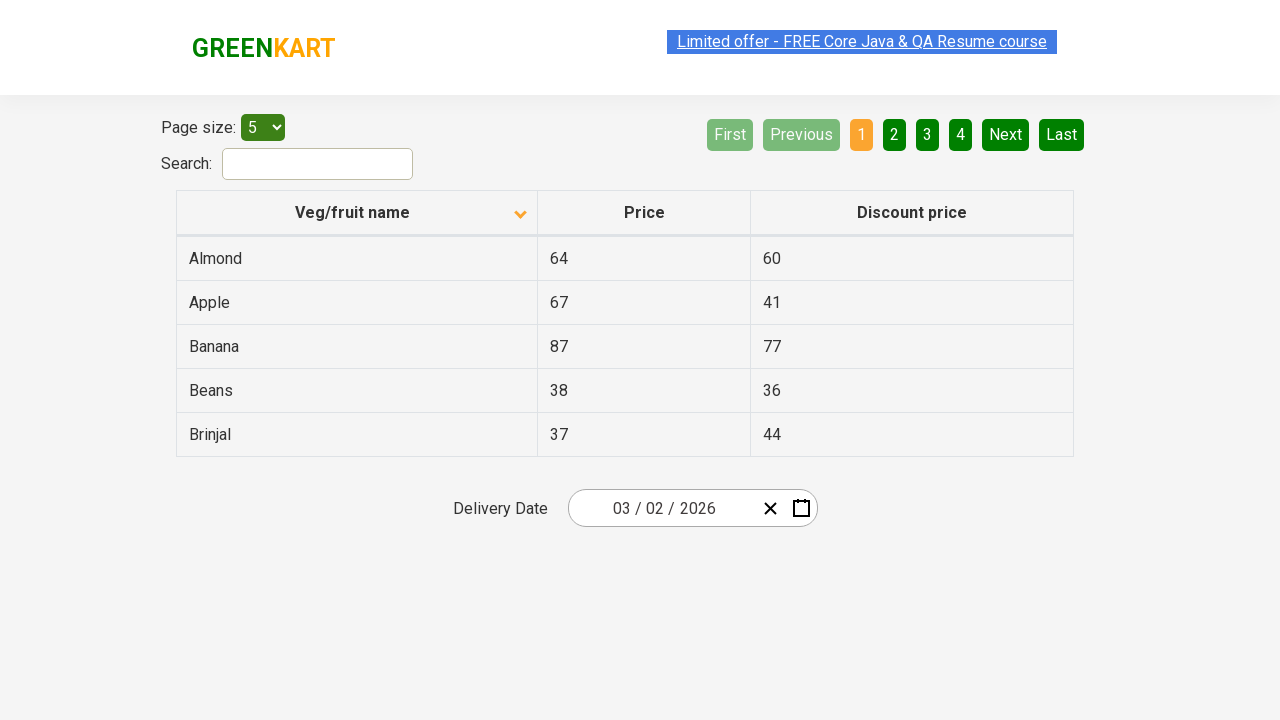

Created sorted reference list for comparison
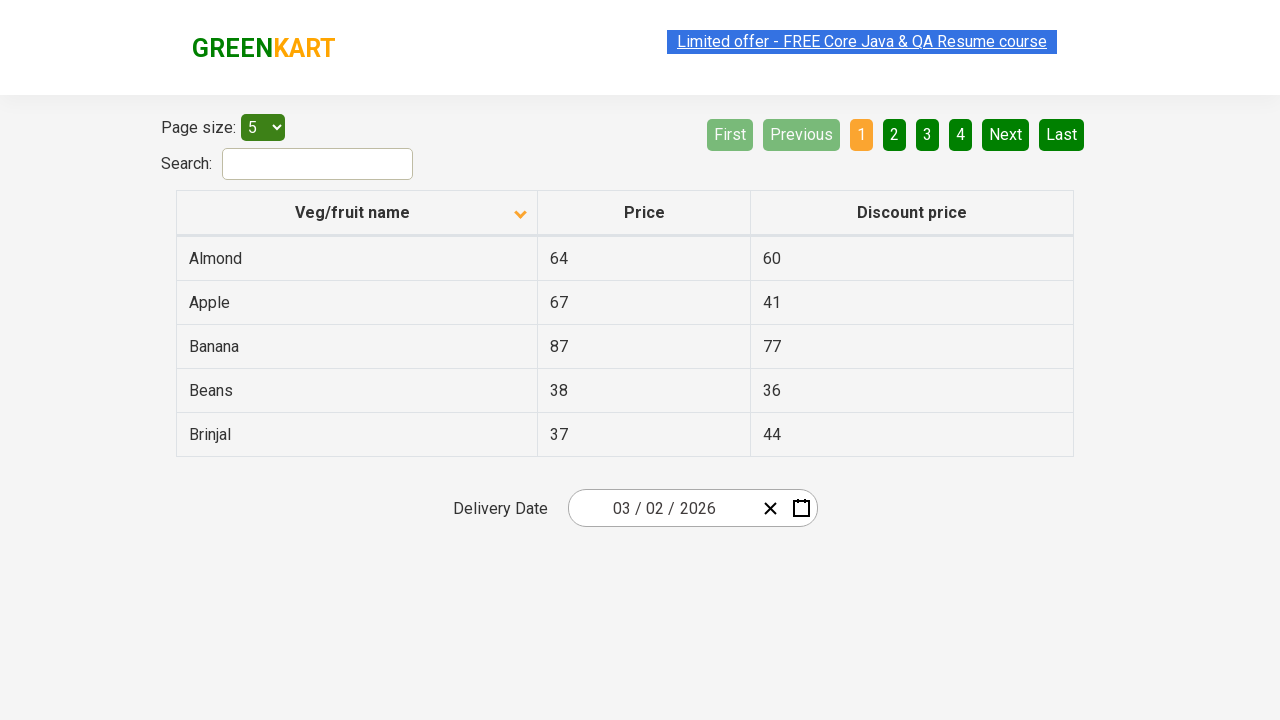

Verified that vegetable names are sorted in alphabetical order
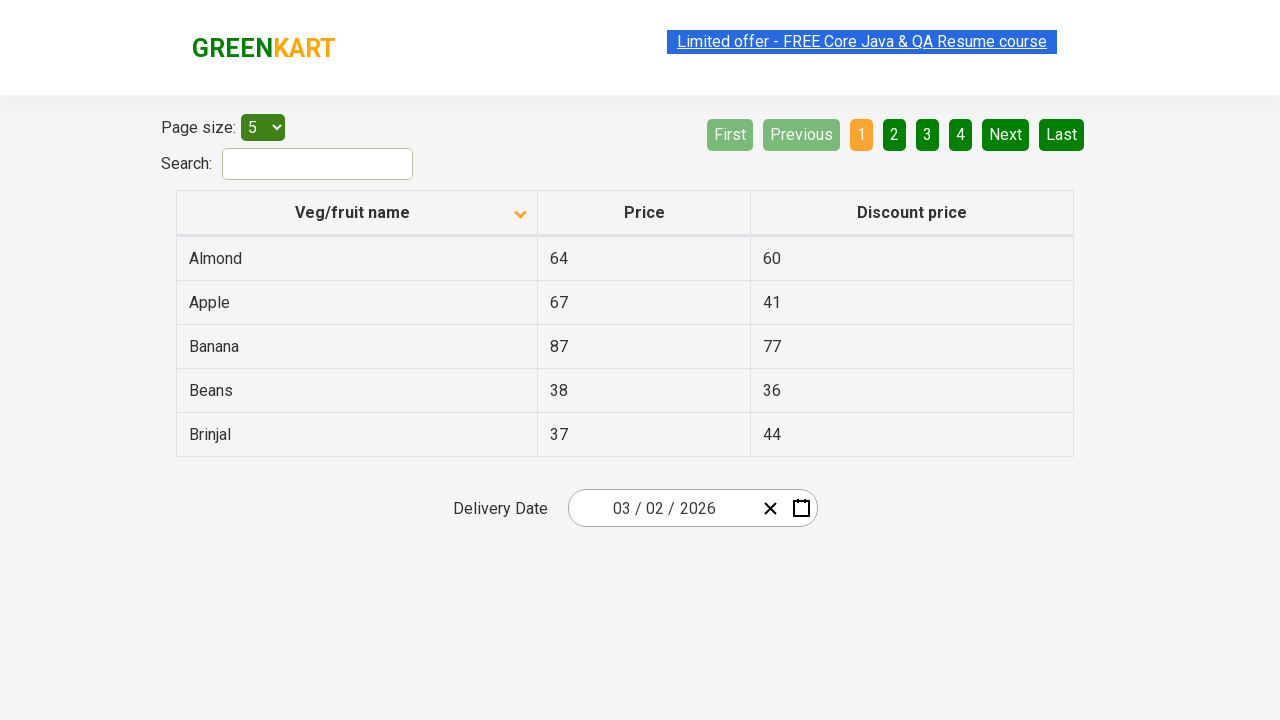

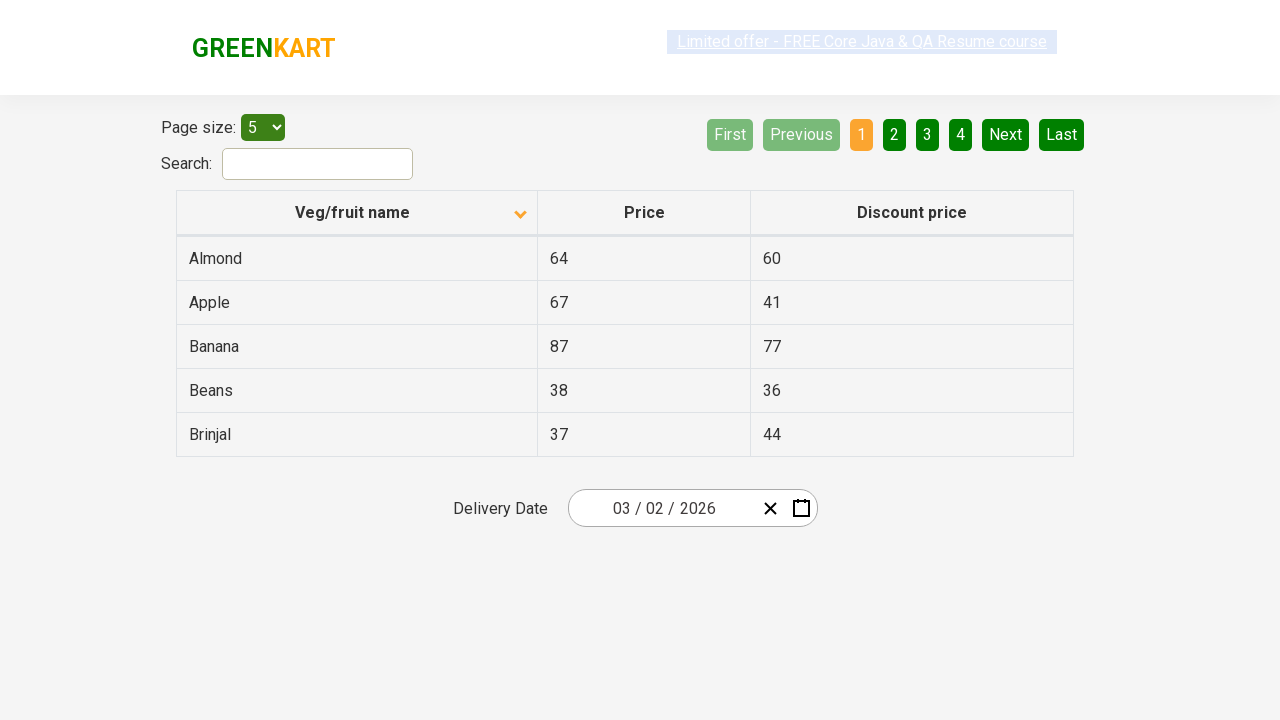